Tests handling of iframes by clicking buttons inside a simple frame and a nested frame structure

Starting URL: https://www.leafground.com/frame.xhtml

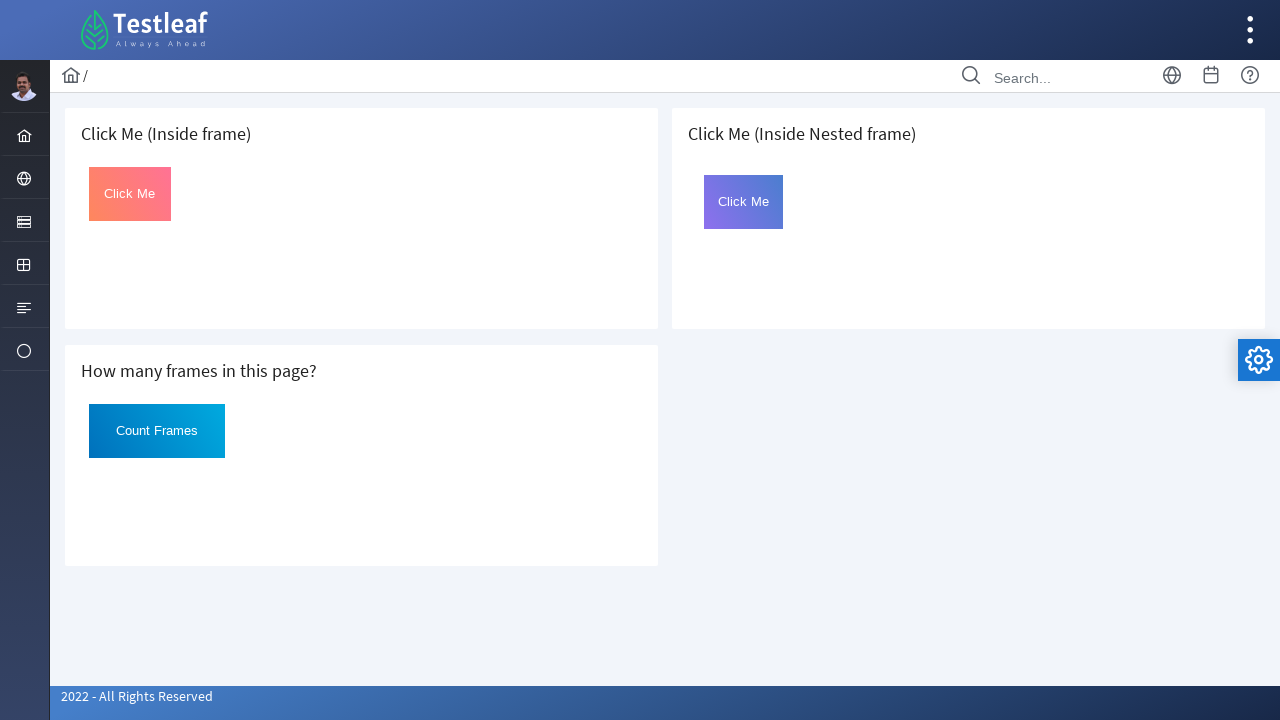

Clicked button inside the first iframe at (130, 194) on (//iframe)[1] >> internal:control=enter-frame >> #Click
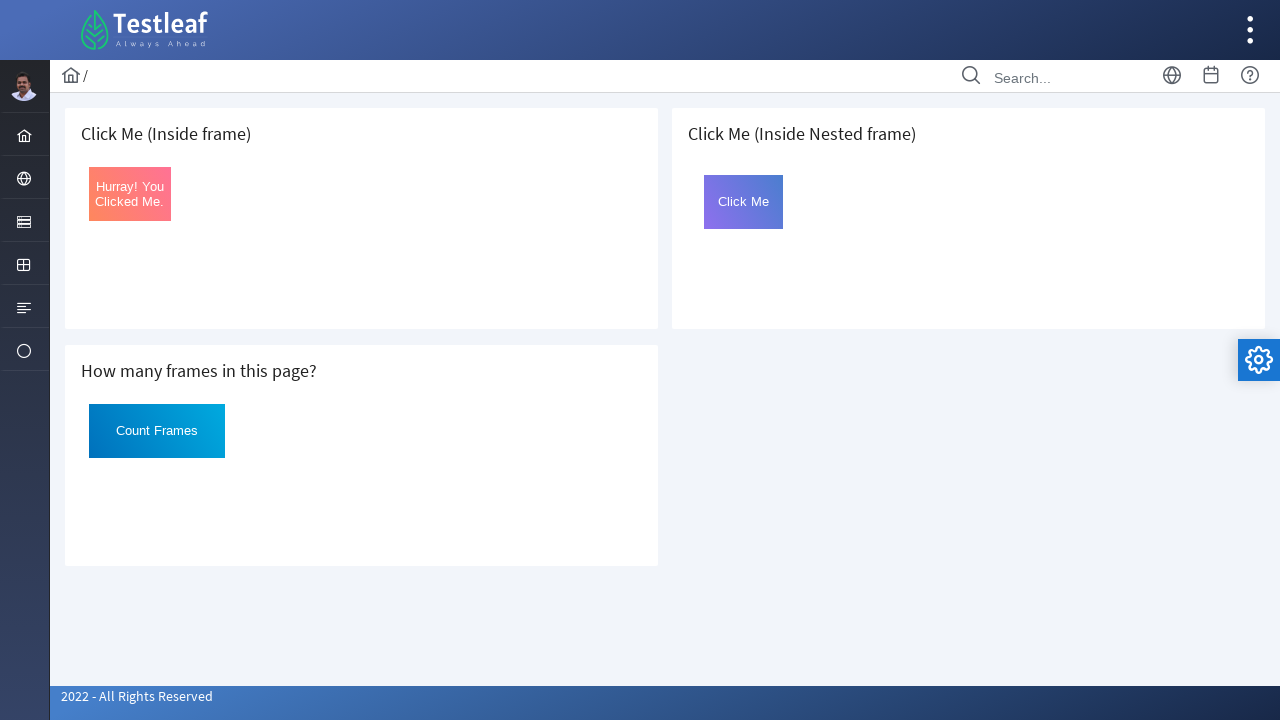

Clicked button inside nested frame (frame within a frame) at (744, 202) on (//iframe)[3] >> internal:control=enter-frame >> #frame2 >> internal:control=ent
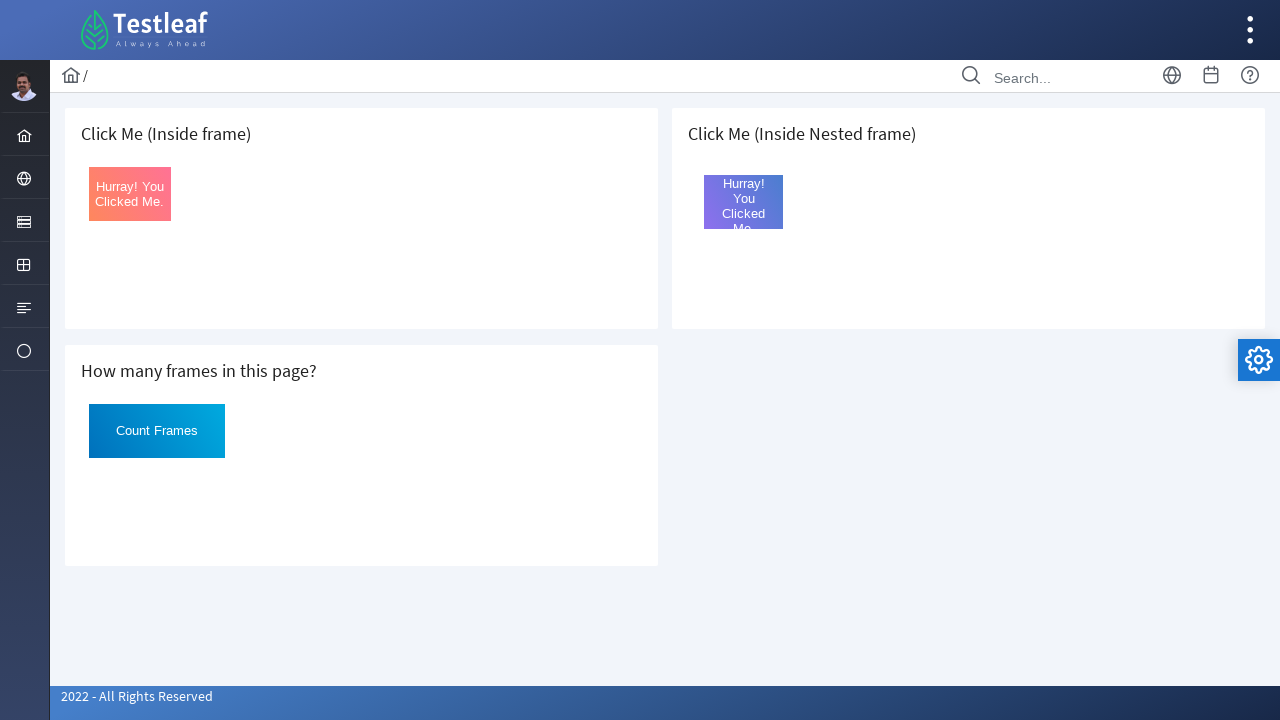

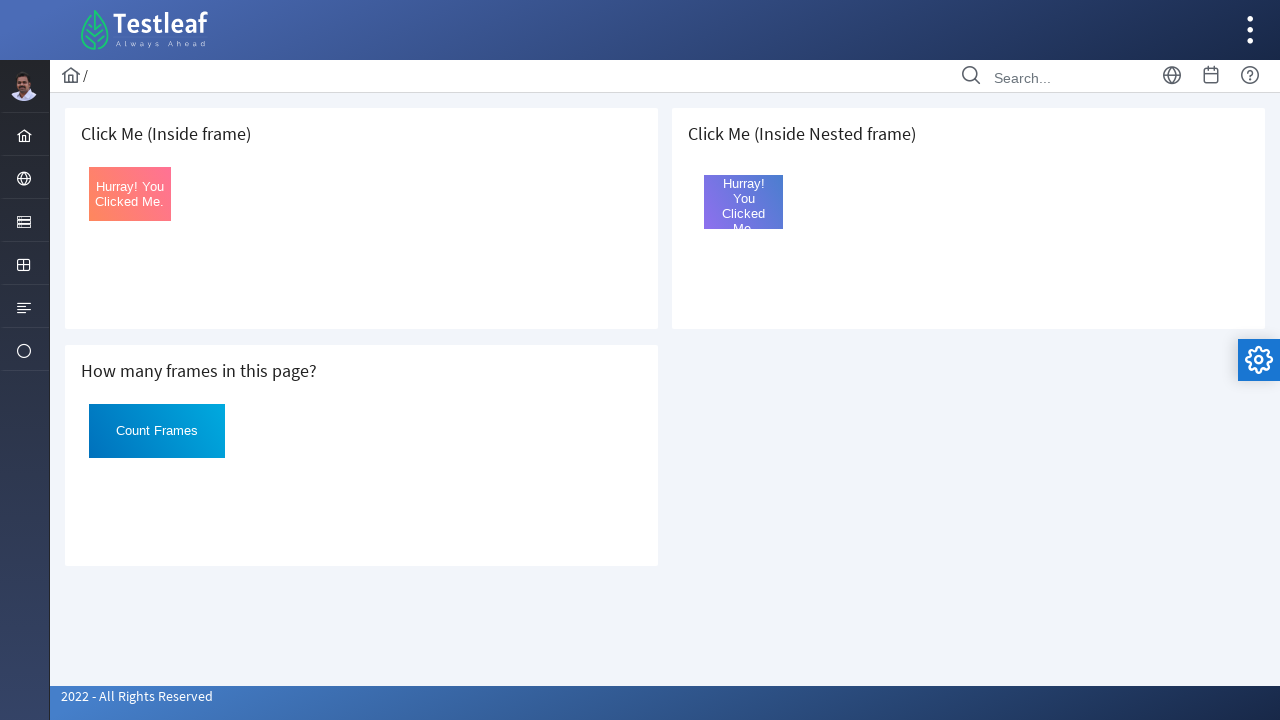